Navigates to SpiceJet website and interacts with the departure date dropdown calendar element

Starting URL: https://www.spicejet.com/

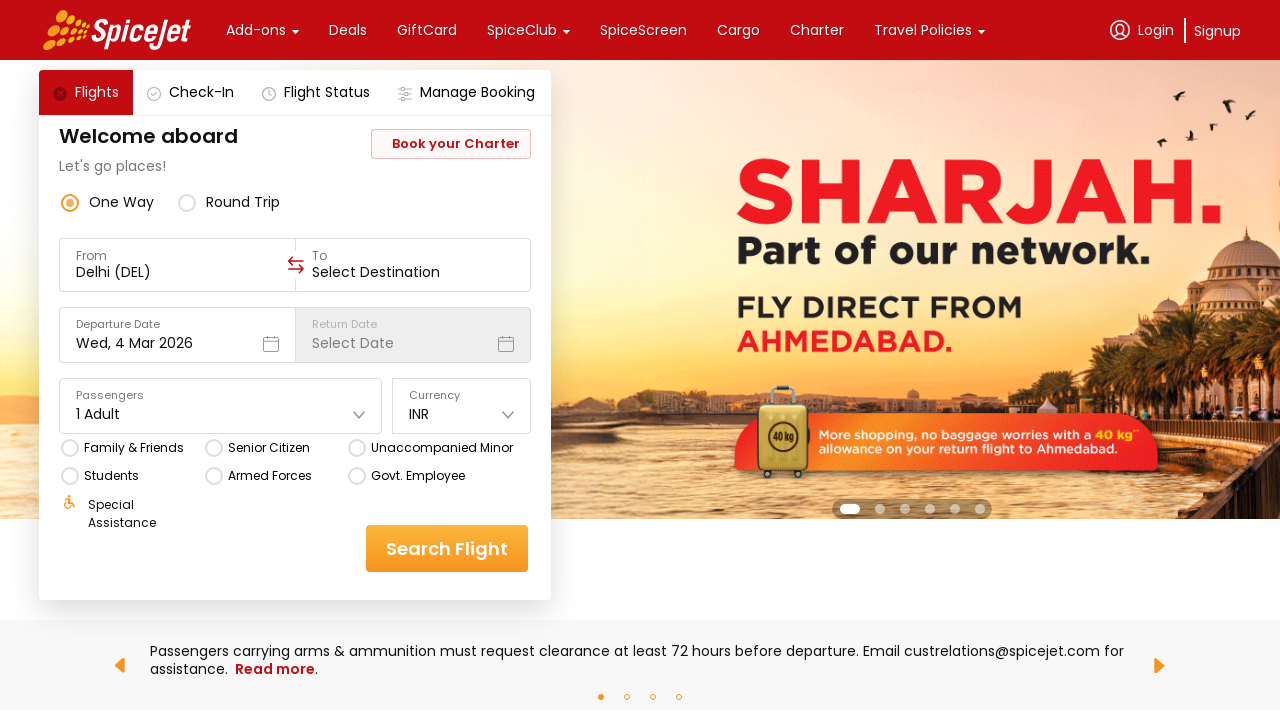

Scrolled down 50 pixels to ensure element is in view
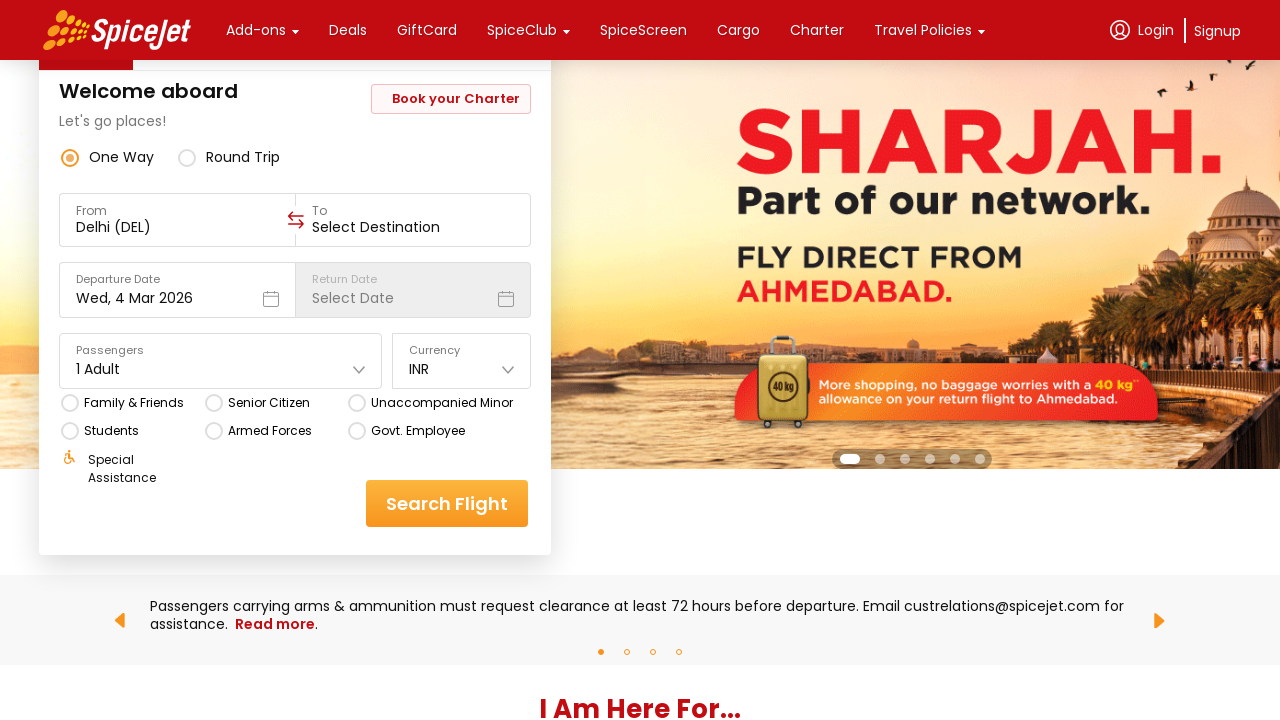

Hovered over departure date dropdown element at (177, 290) on div[data-testid='departure-date-dropdown-label-test-id']
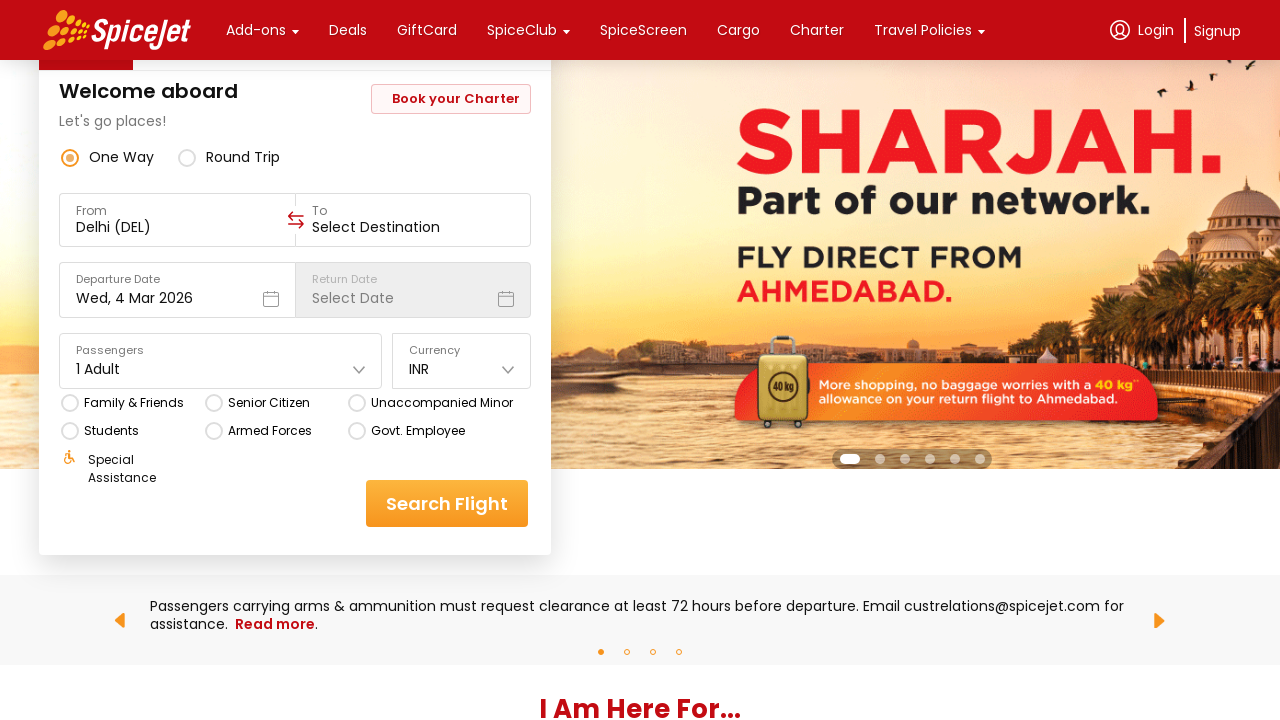

Clicked on departure date dropdown to open calendar at (177, 290) on div[data-testid='departure-date-dropdown-label-test-id']
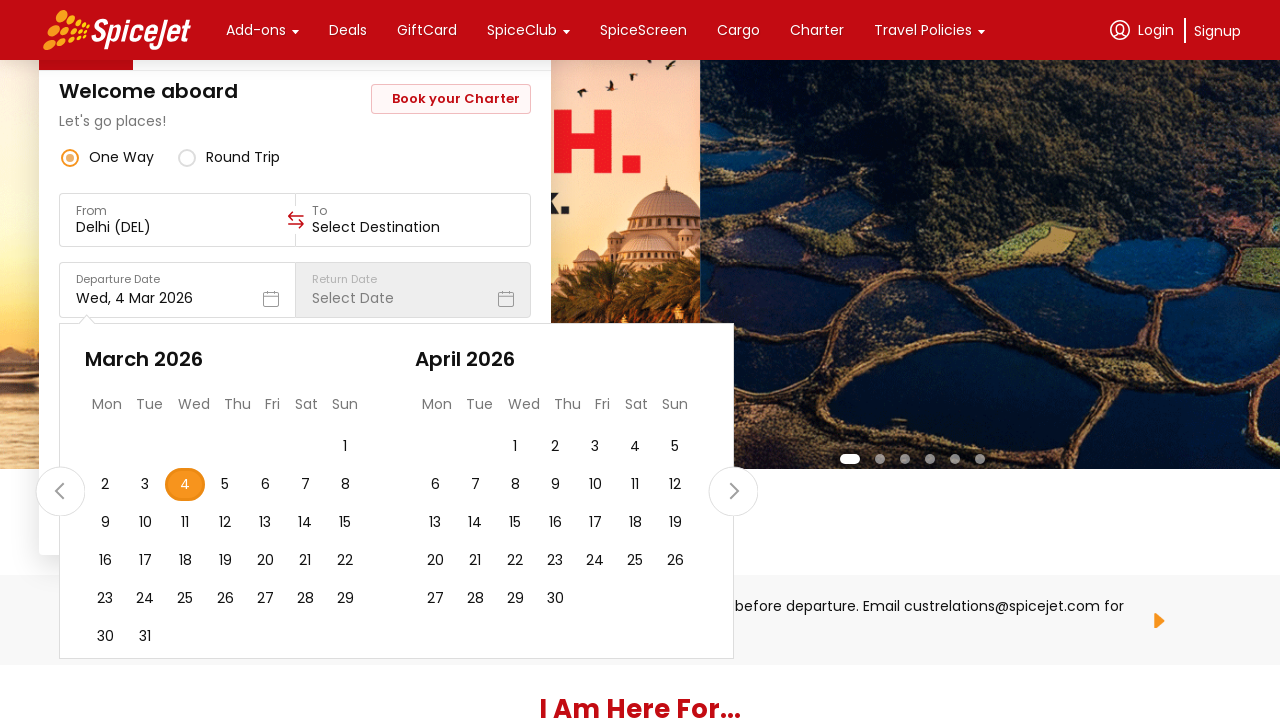

Scrolled down 50 pixels after opening calendar
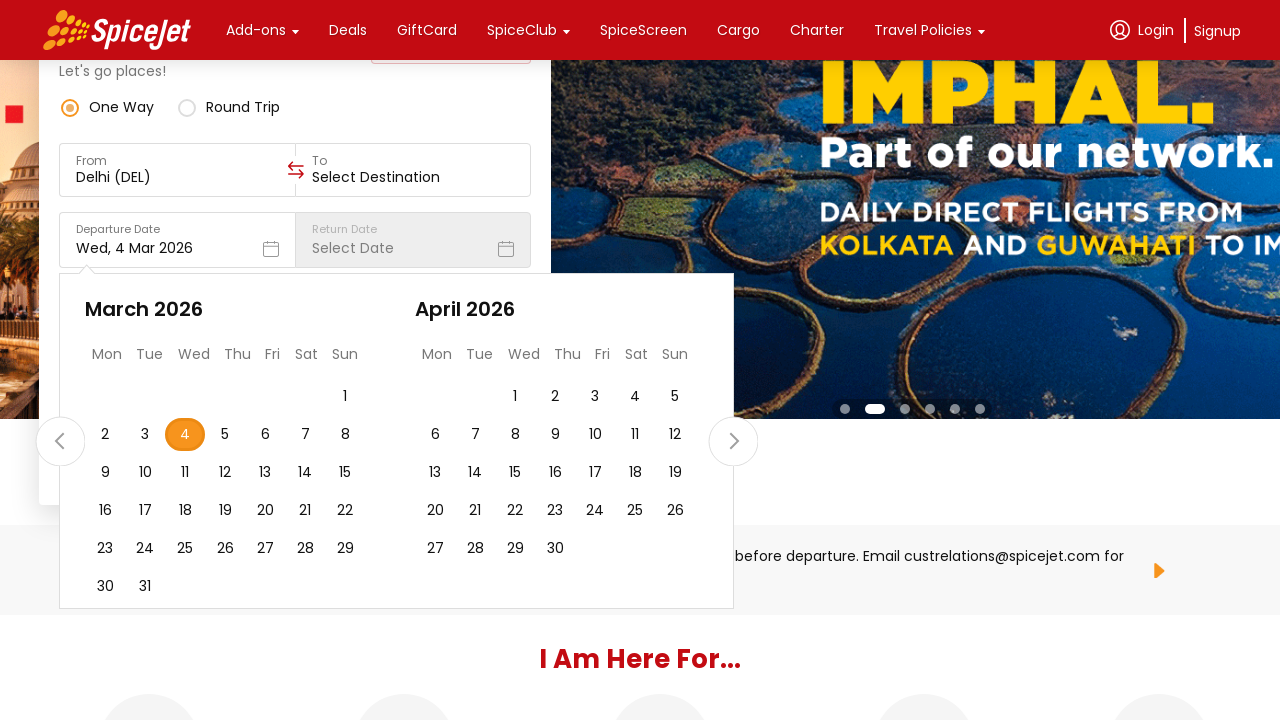

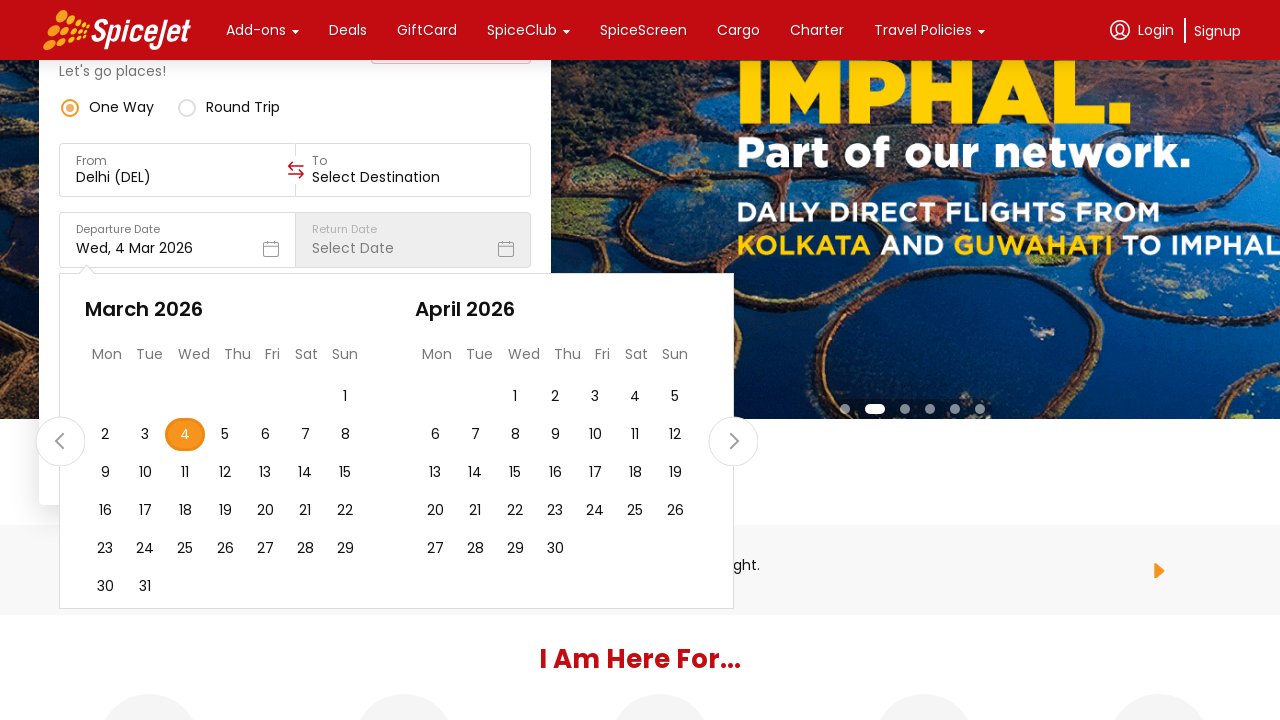